Tests sidebar navigation by clicking on "Overview" link (intentionally failing test with incorrect URL assertion).

Starting URL: https://docs.qameta.io/allure-testops/

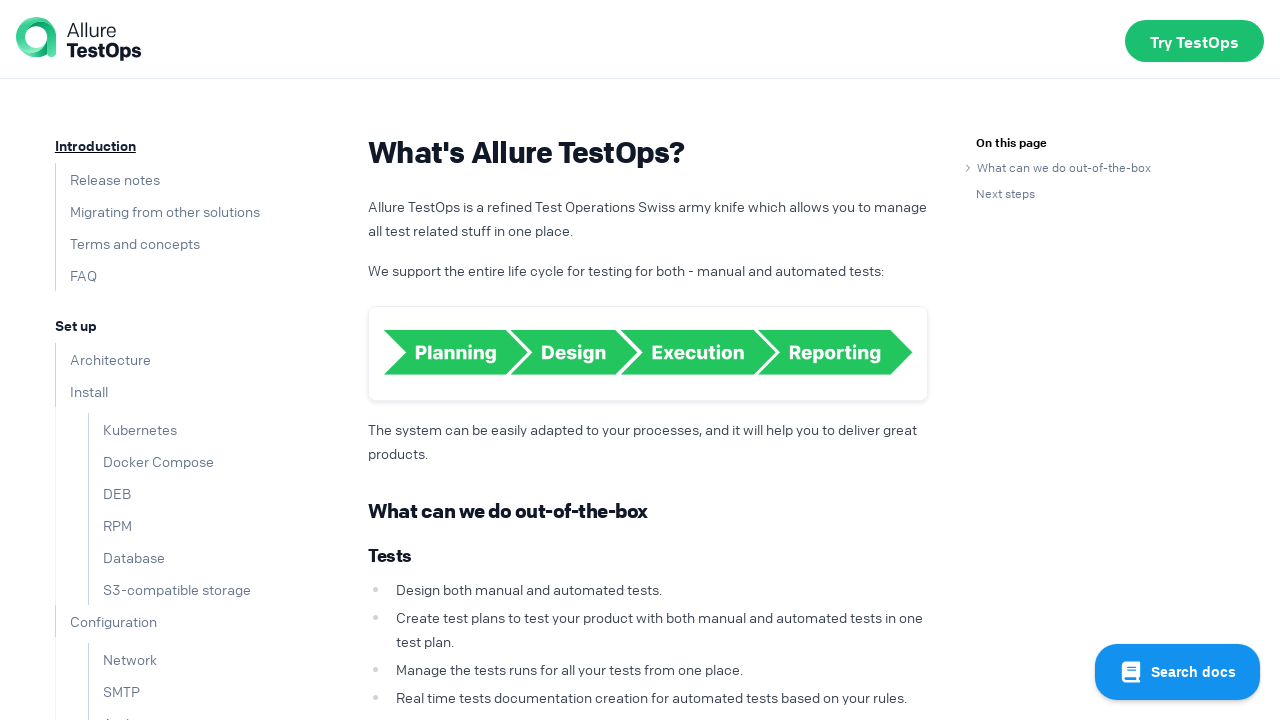

Clicked on 'Overview' link in sidebar at (85, 399) on text=Overview
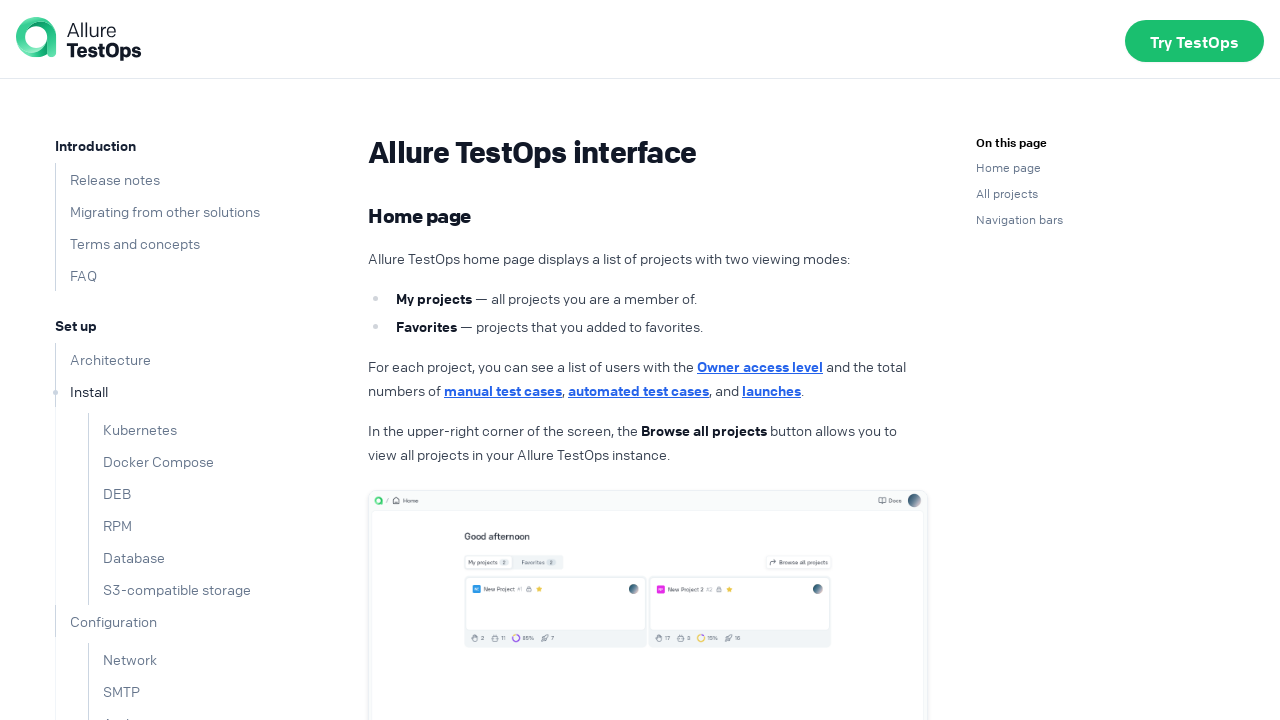

Page navigated and h1 heading loaded
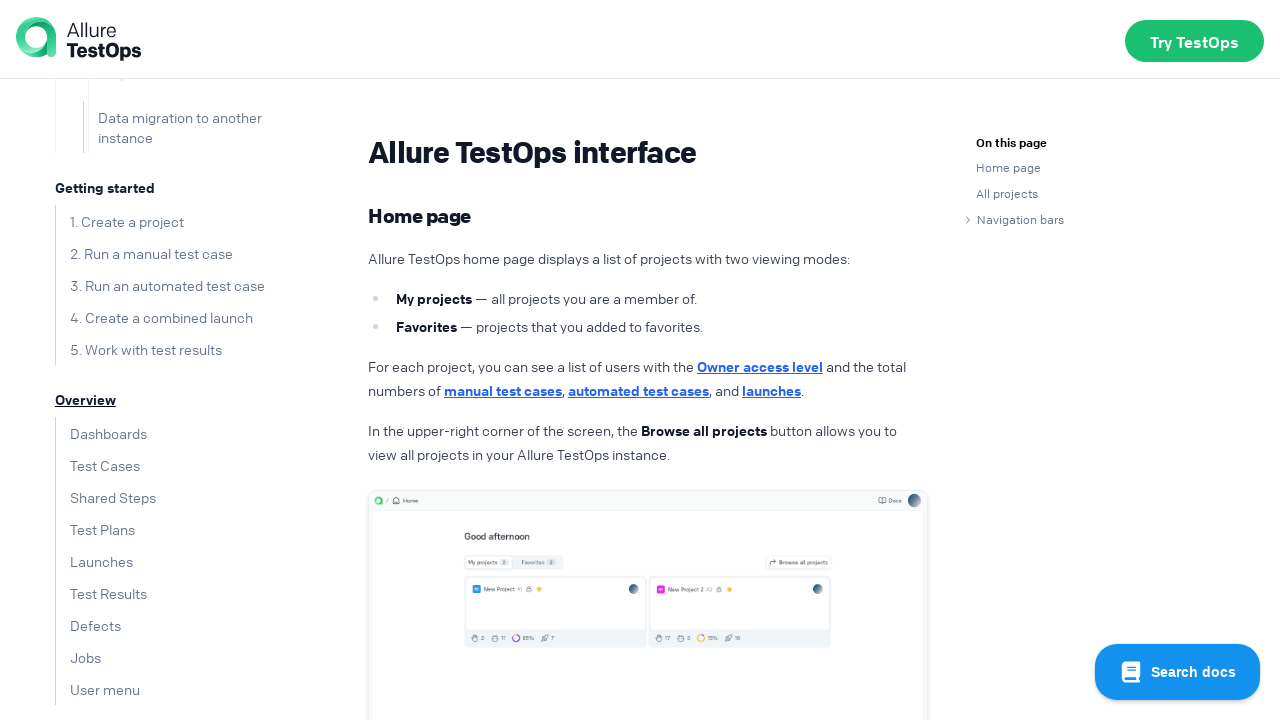

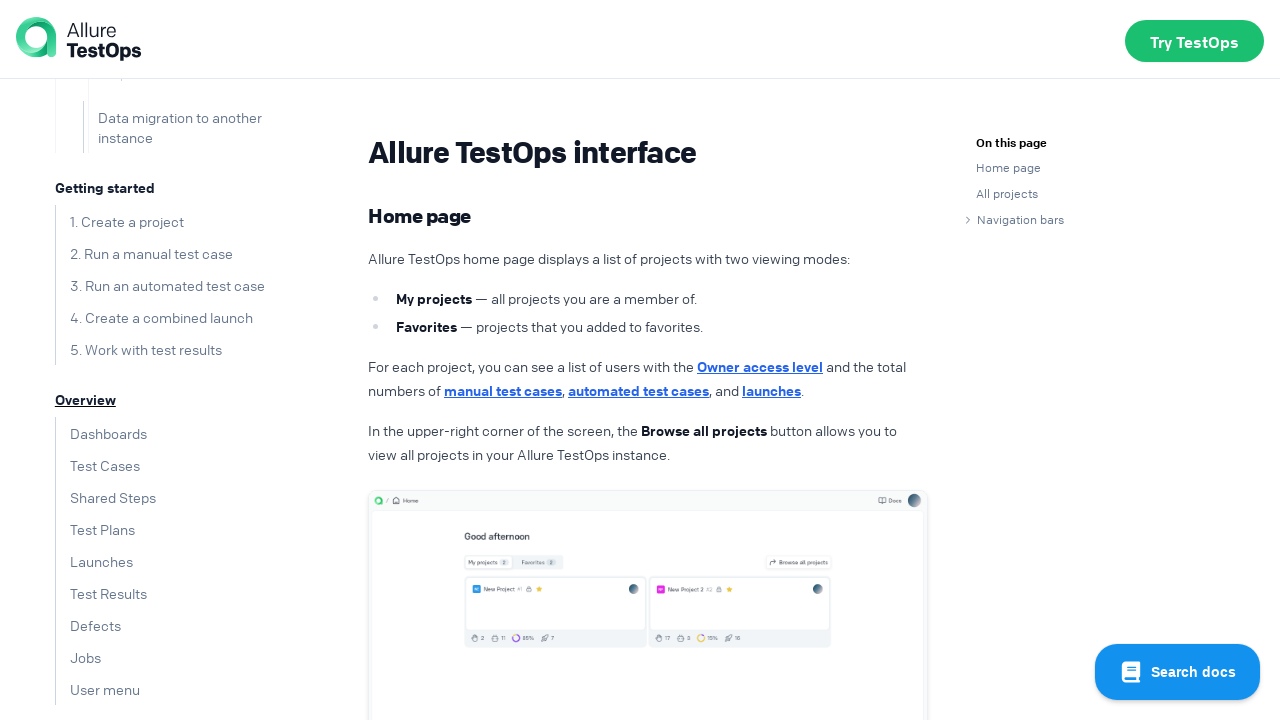